Tests various UI validations including visibility checks, hiding elements, dialog handling, mouse hover, and iframe interactions on an automation practice page.

Starting URL: https://rahulshettyacademy.com/AutomationPractice/

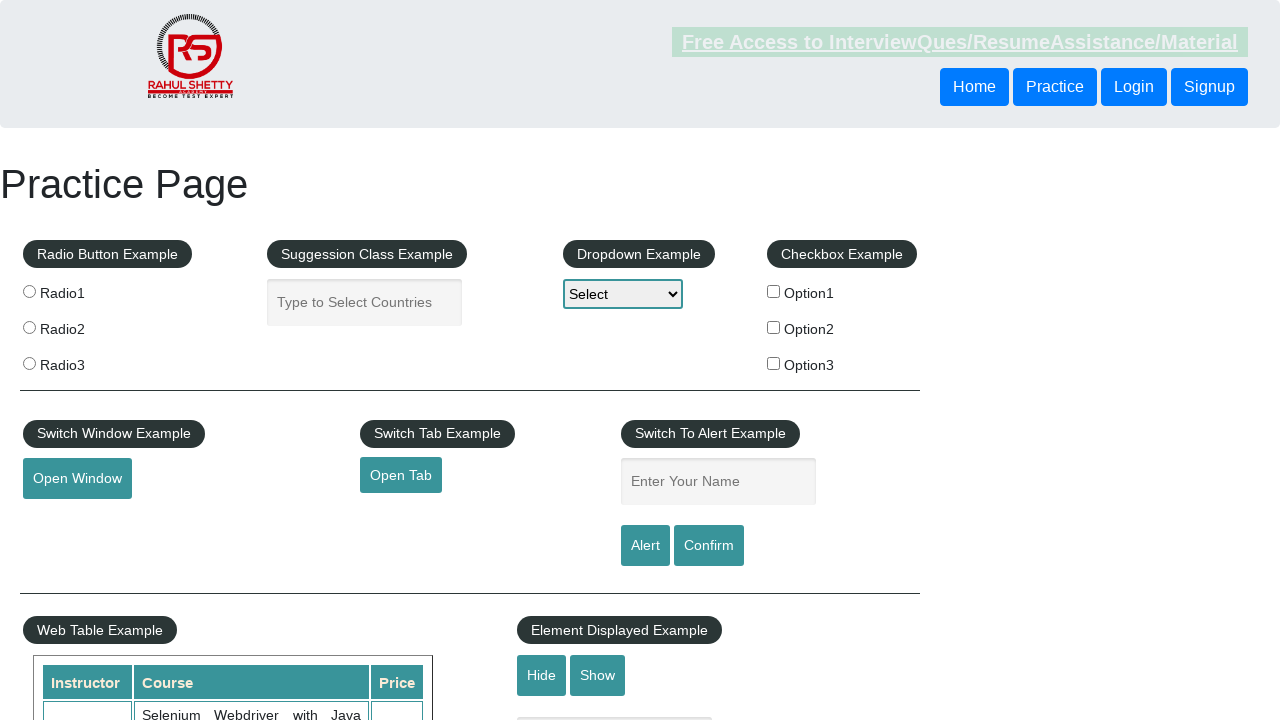

Verified displayed text element is visible
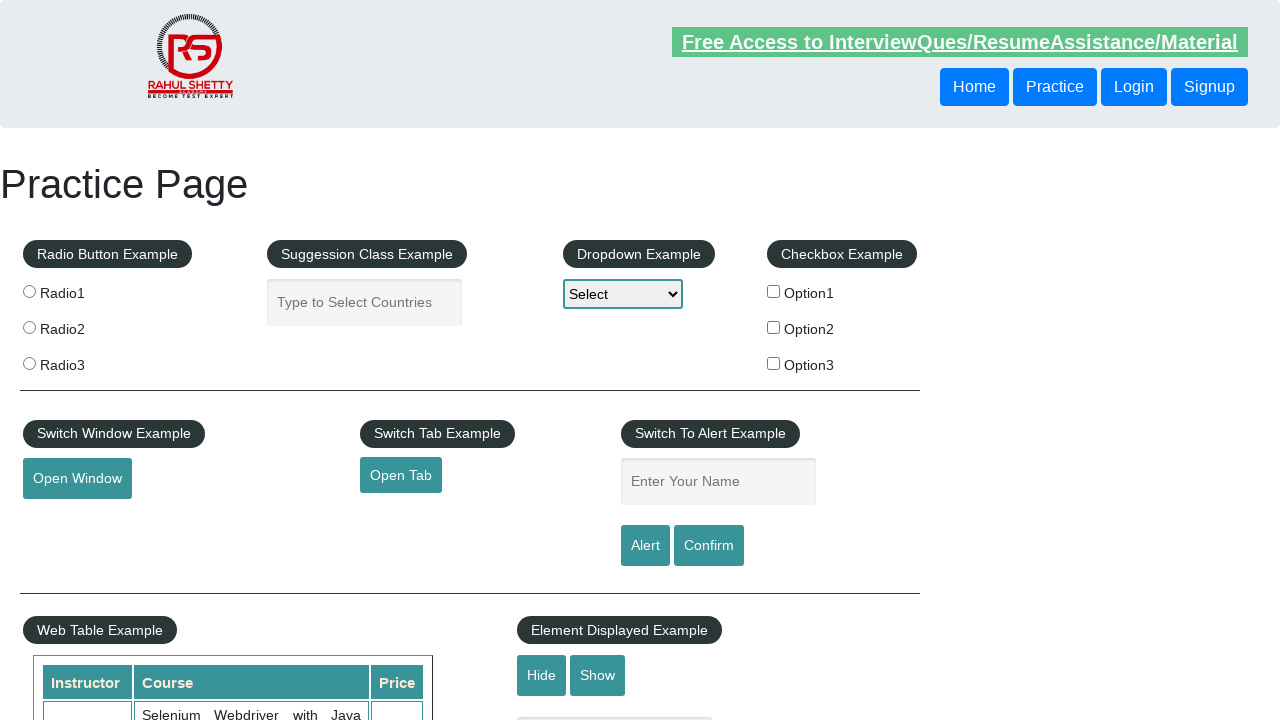

Clicked hide button to hide the text box at (542, 675) on #hide-textbox
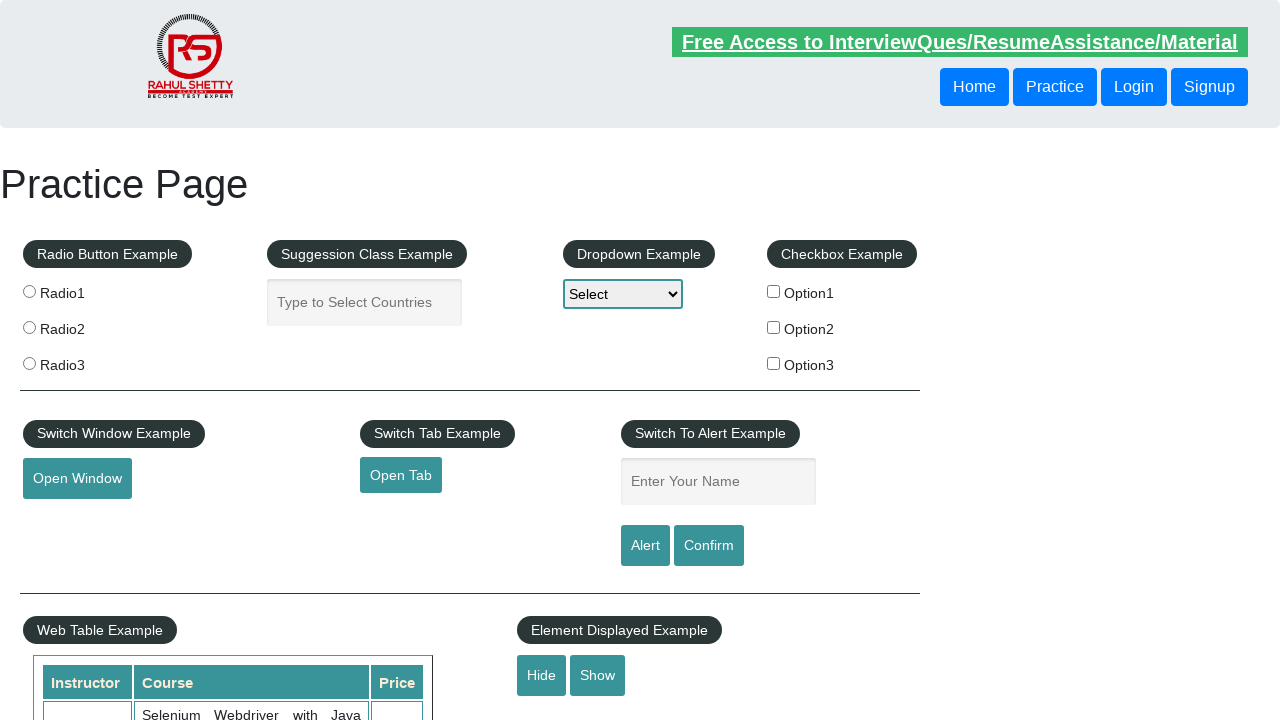

Verified displayed text element is now hidden
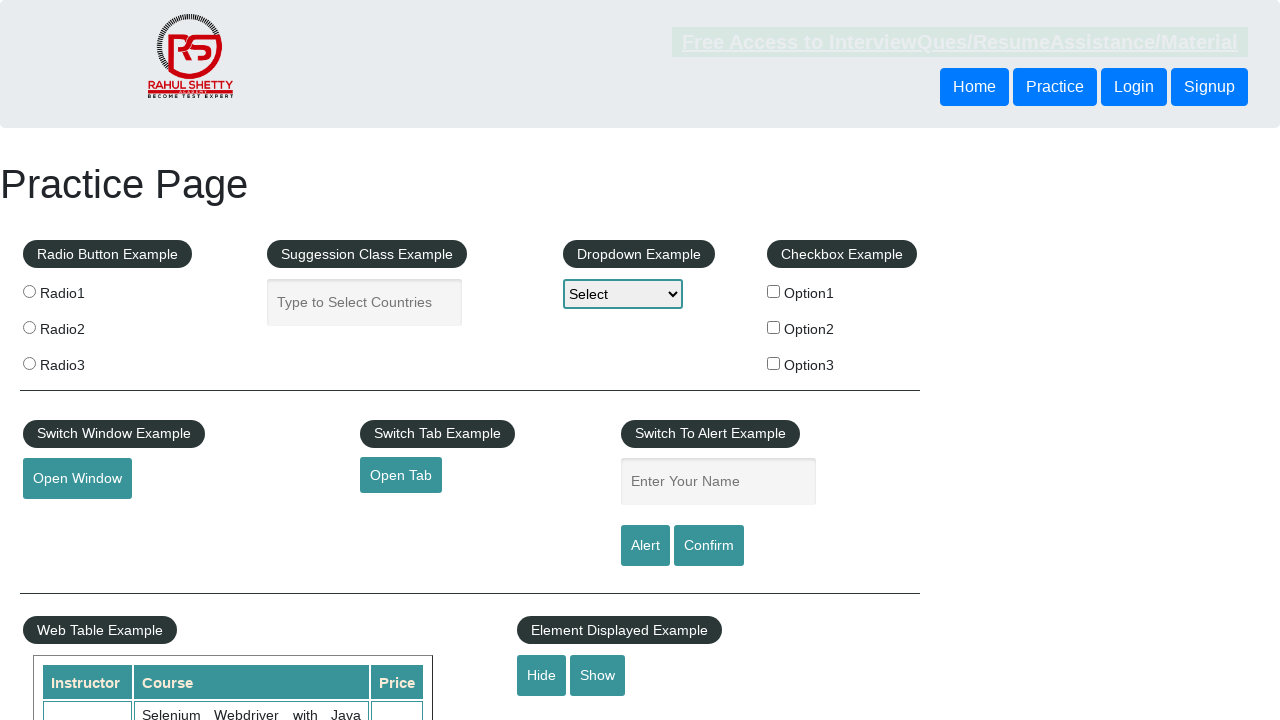

Set up dialog handler to accept any dialogs
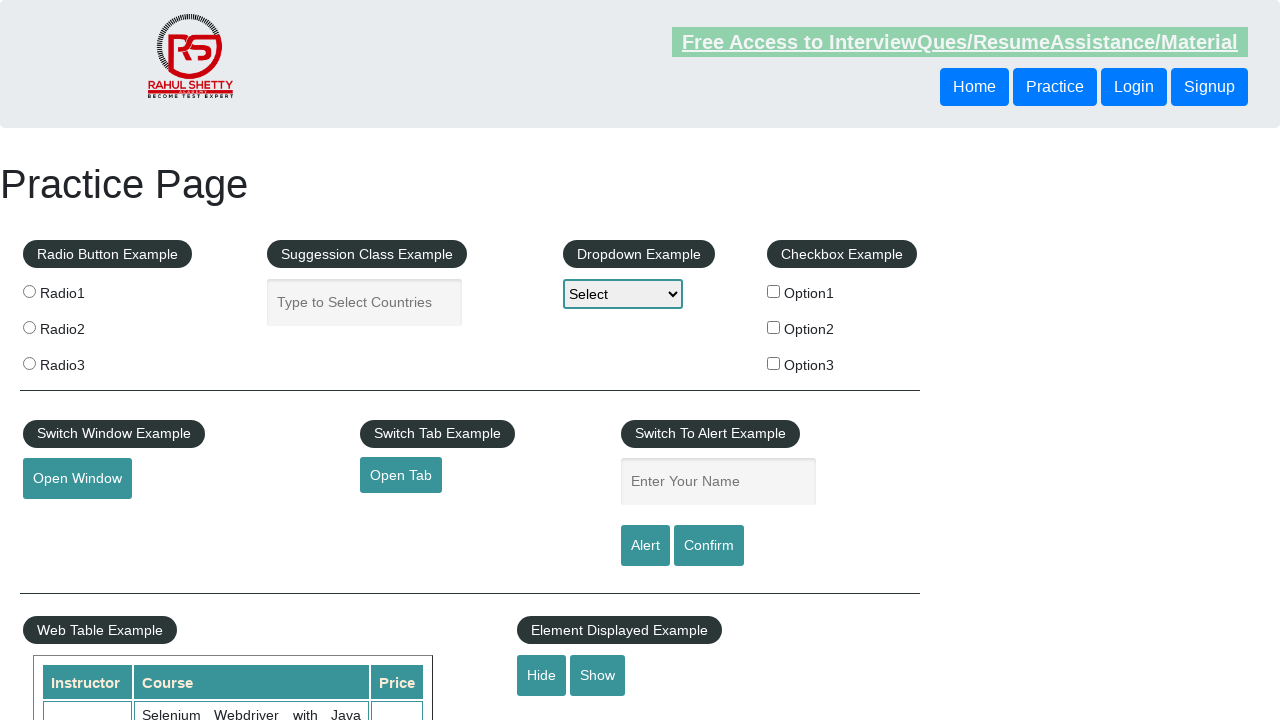

Clicked confirm button which triggered a dialog at (709, 546) on #confirmbtn
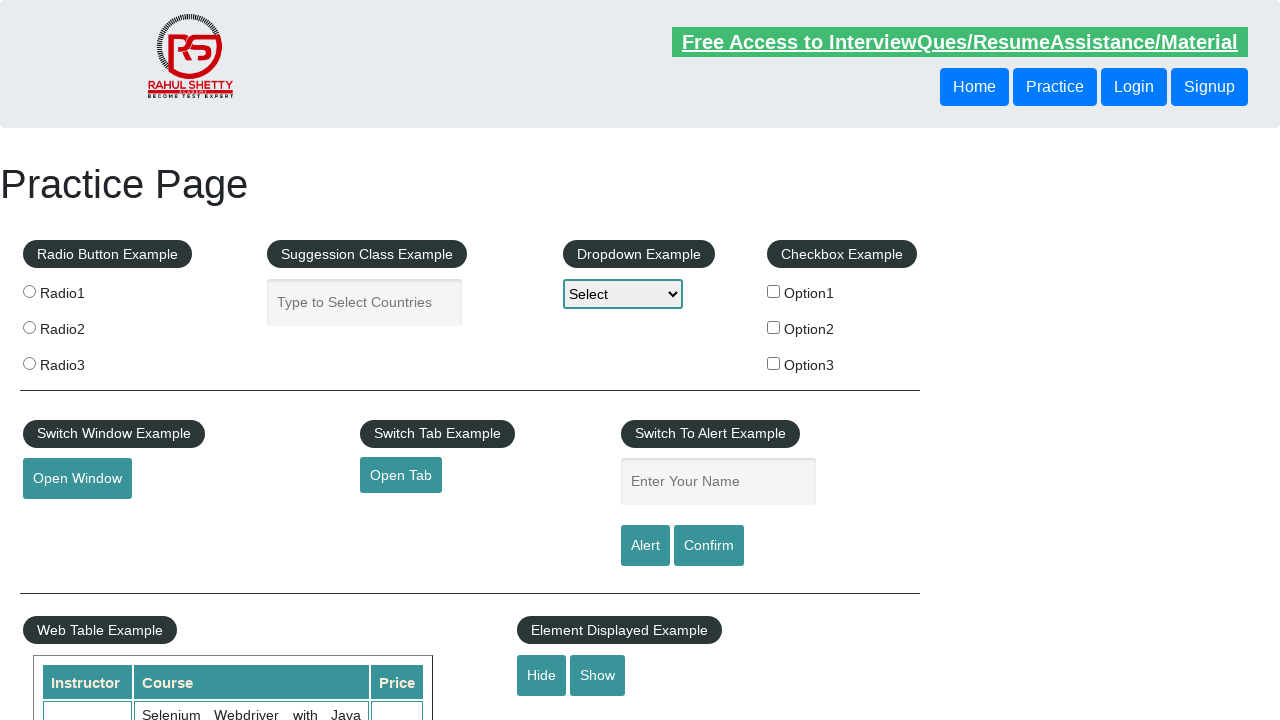

Hovered over the mouse hover element at (83, 361) on #mousehover
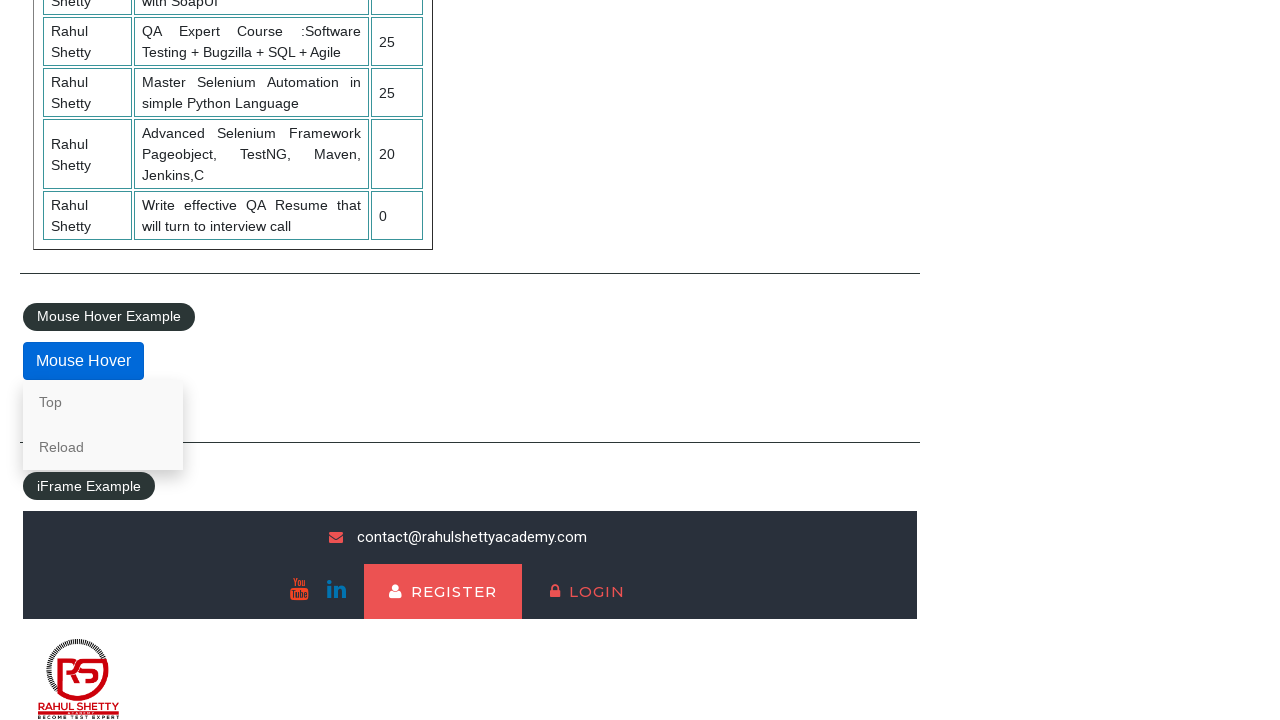

Located the courses iframe
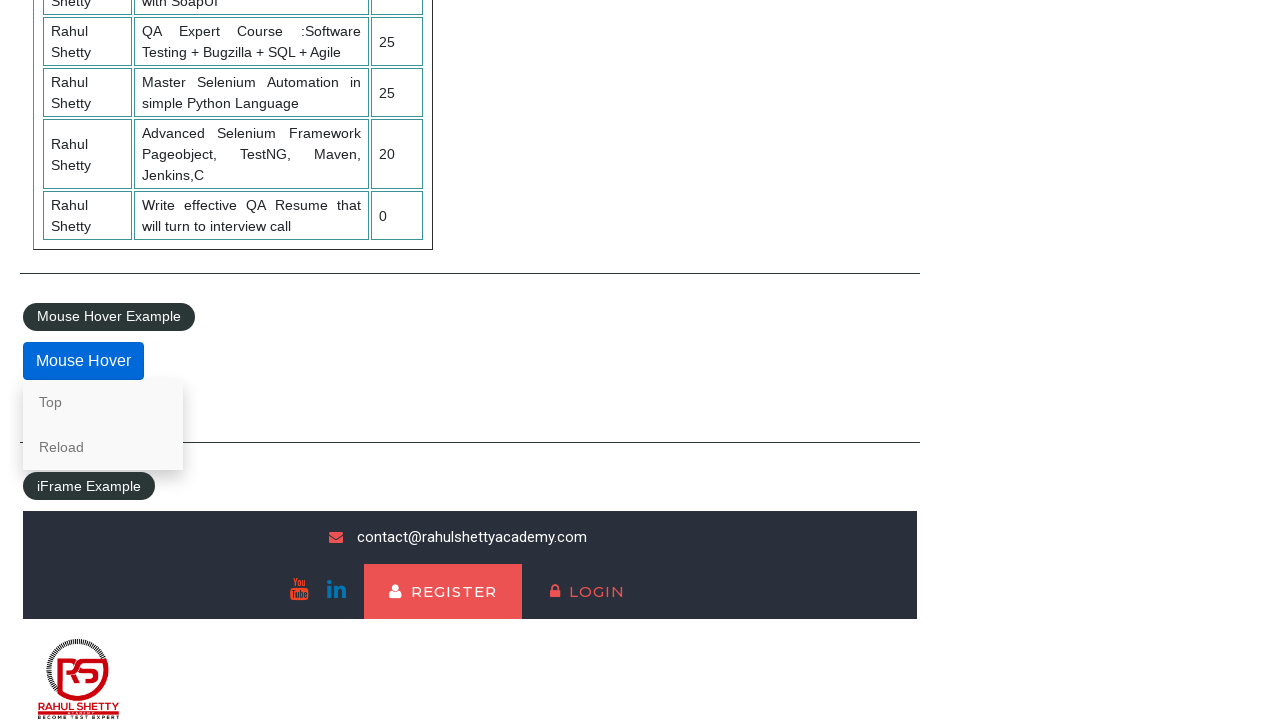

Clicked on lifetime access link in iframe at (307, 675) on #courses-iframe >> internal:control=enter-frame >> li a[href*='lifetime-access']
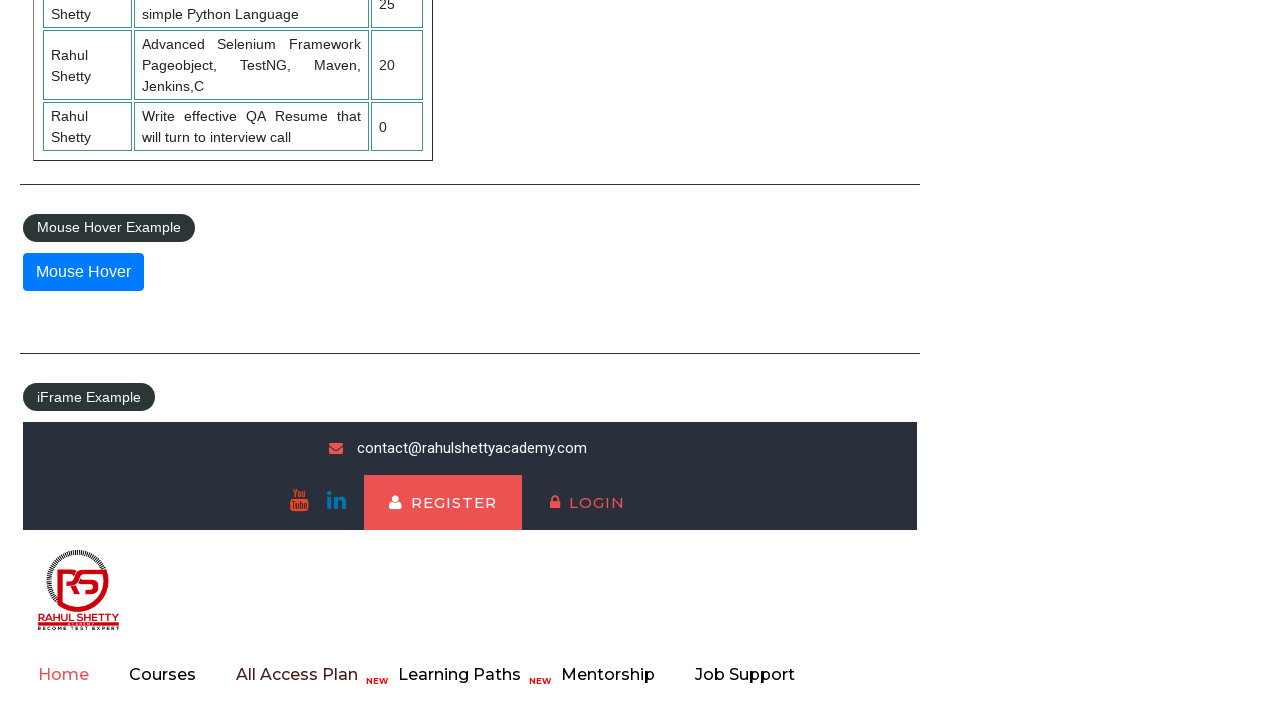

Located text content element in iframe
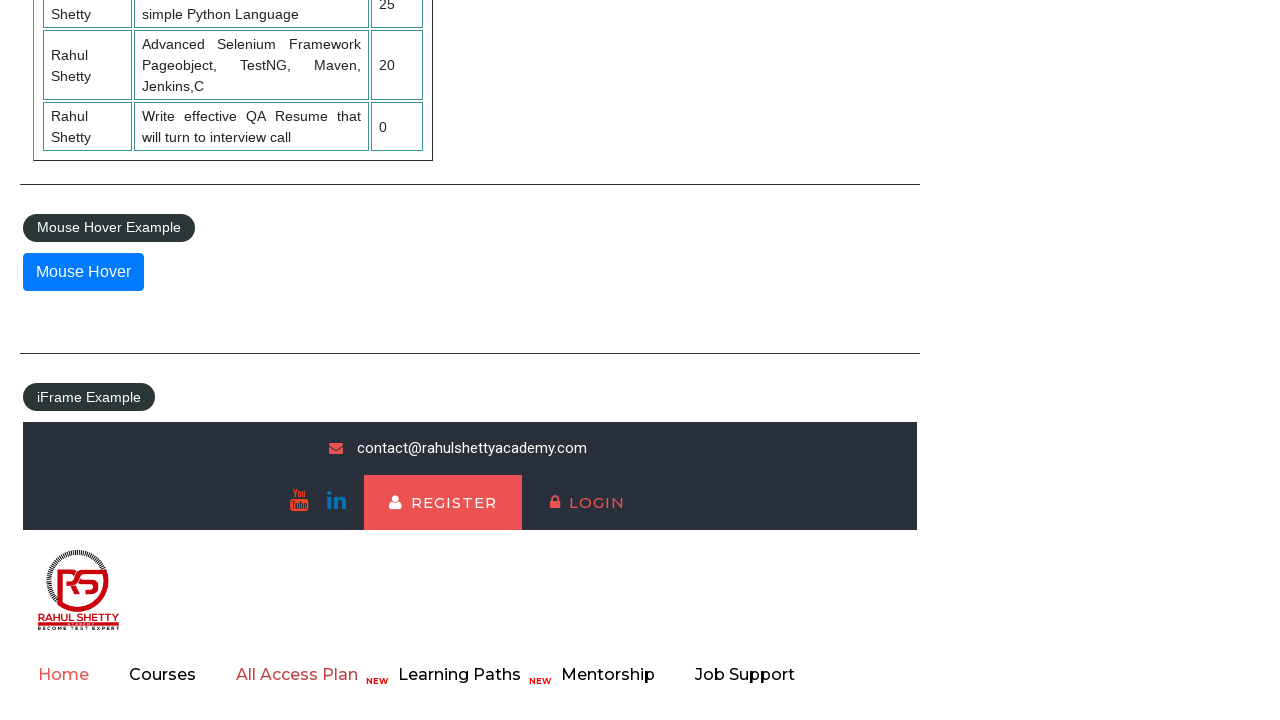

Verified text content element in iframe is visible
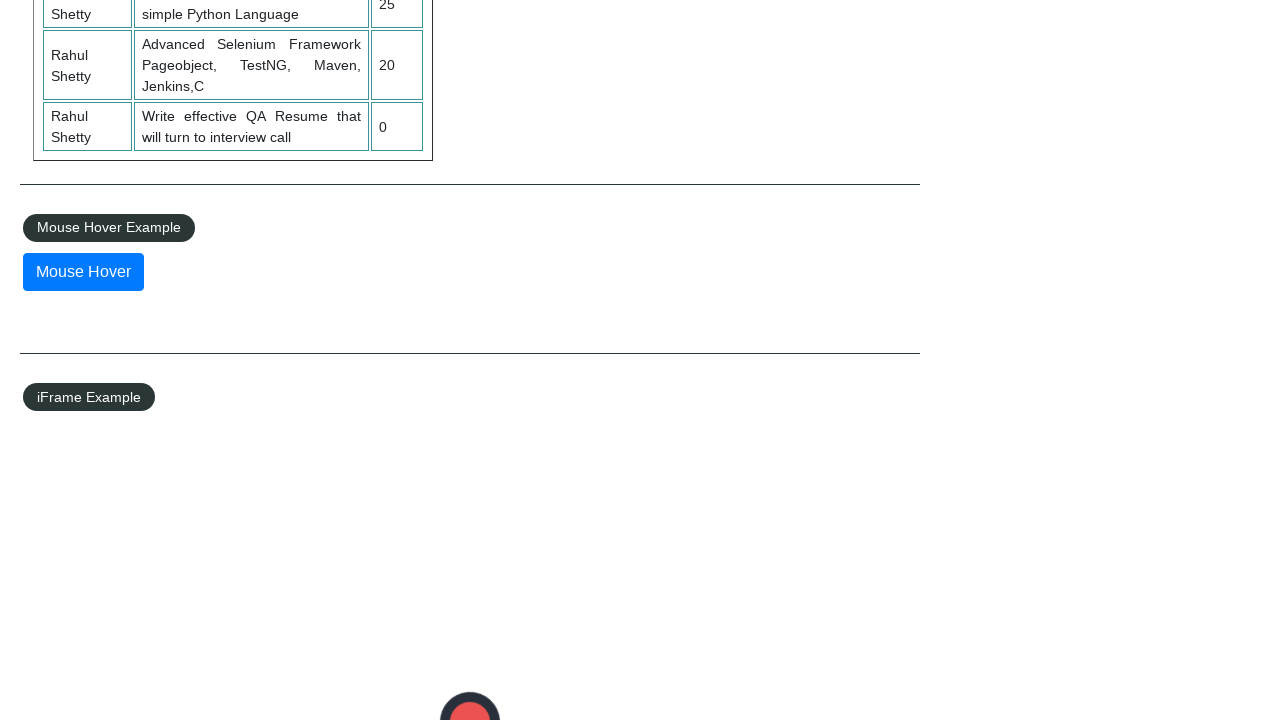

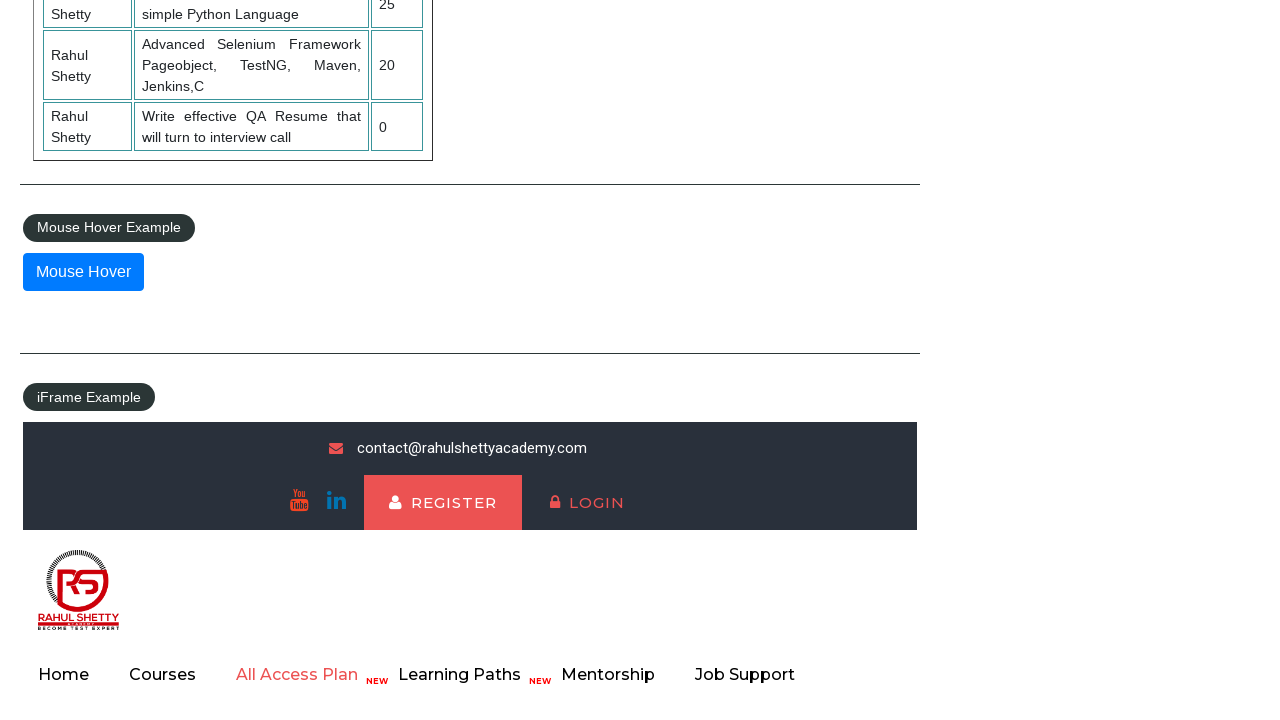